Demonstrates injecting jQuery and a growl notification library into a page, then triggering various types of growl notifications (default, error, notice, warning).

Starting URL: http://the-internet.herokuapp.com

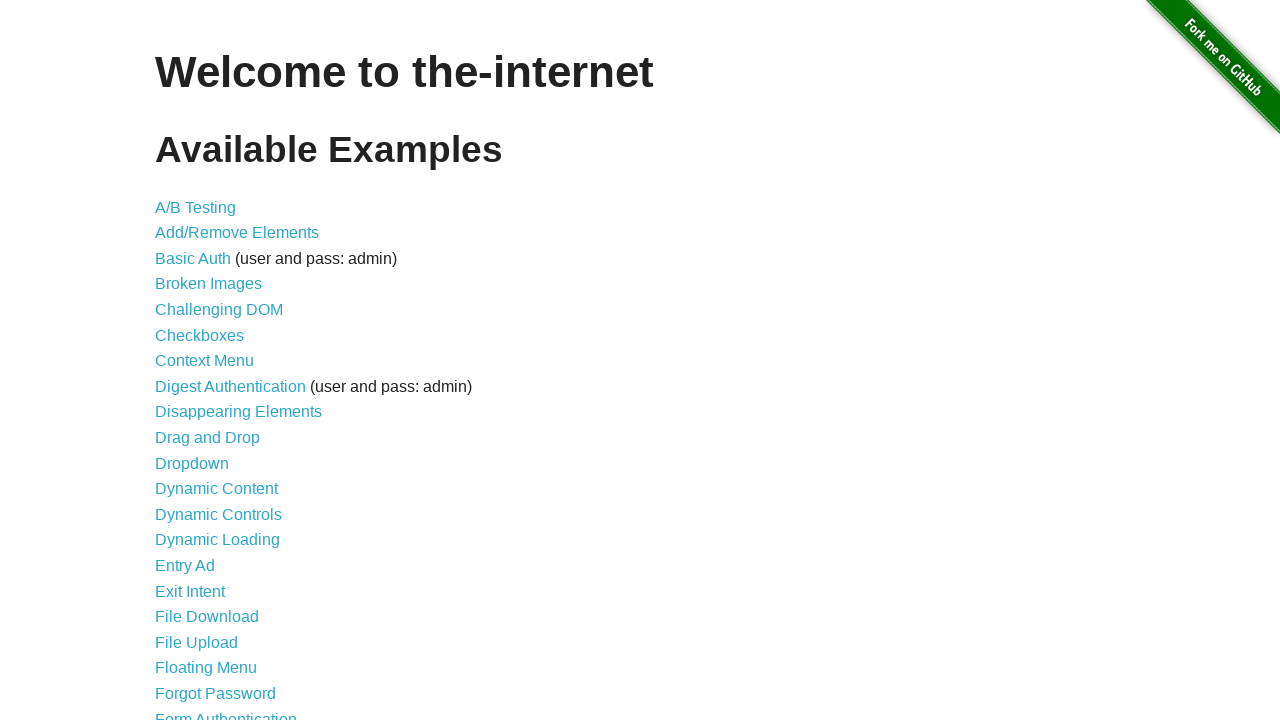

Injected jQuery library into page
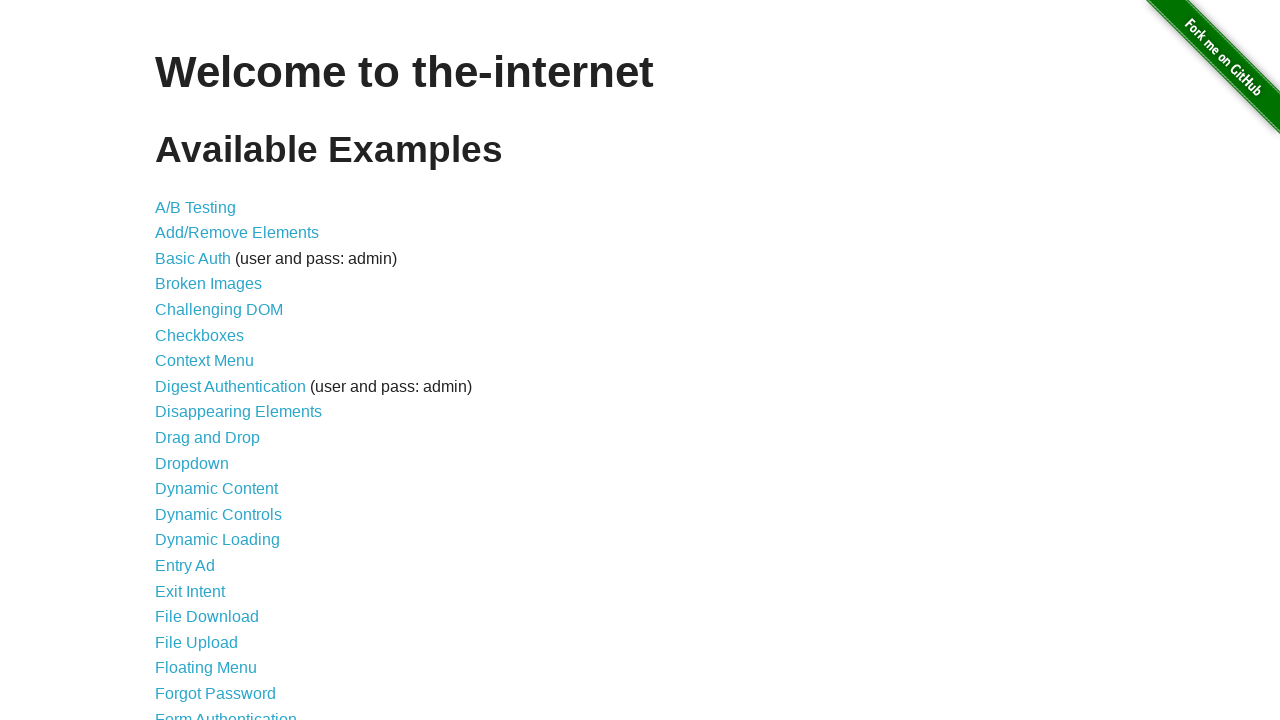

Waited for jQuery to load
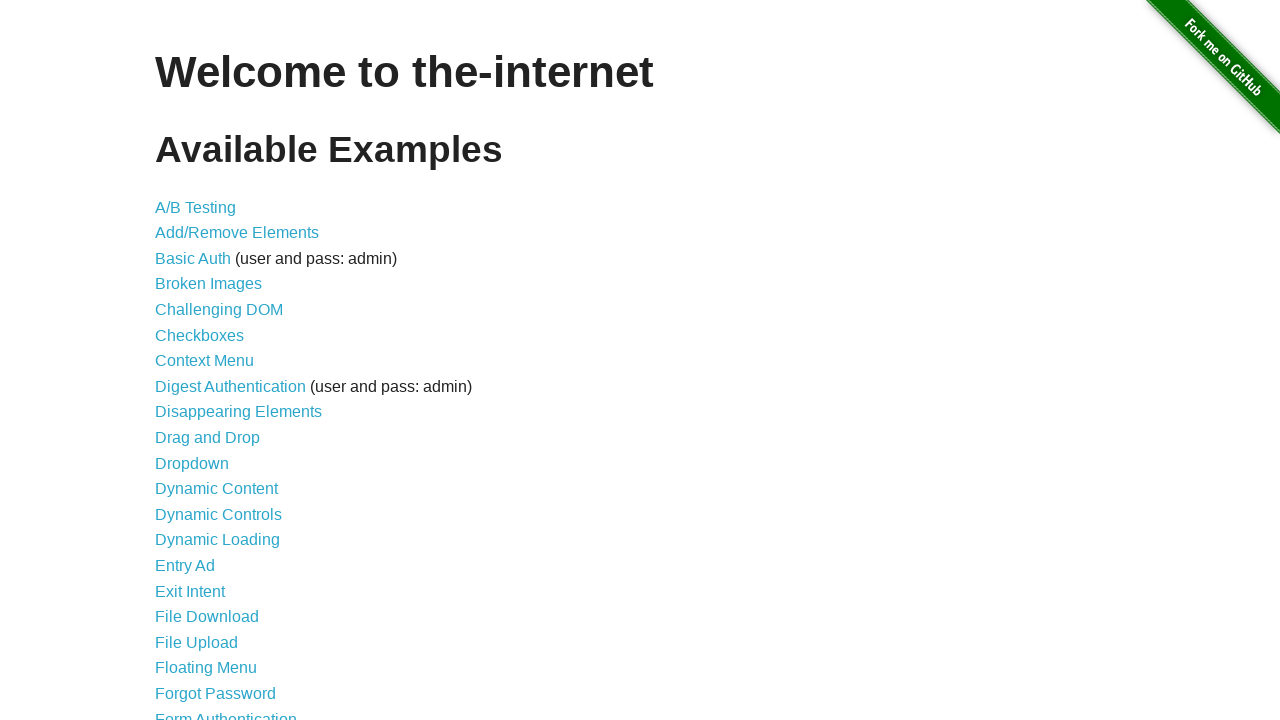

Loaded growl.js library
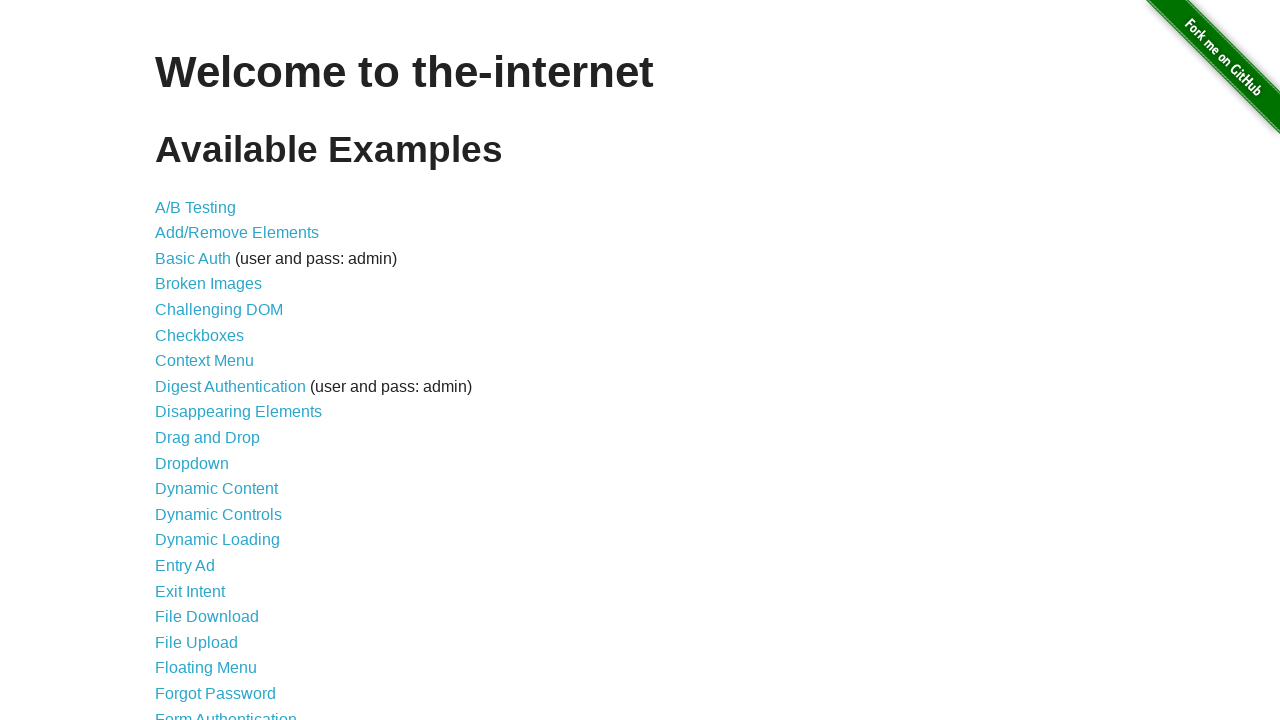

Waited for growl.js to load
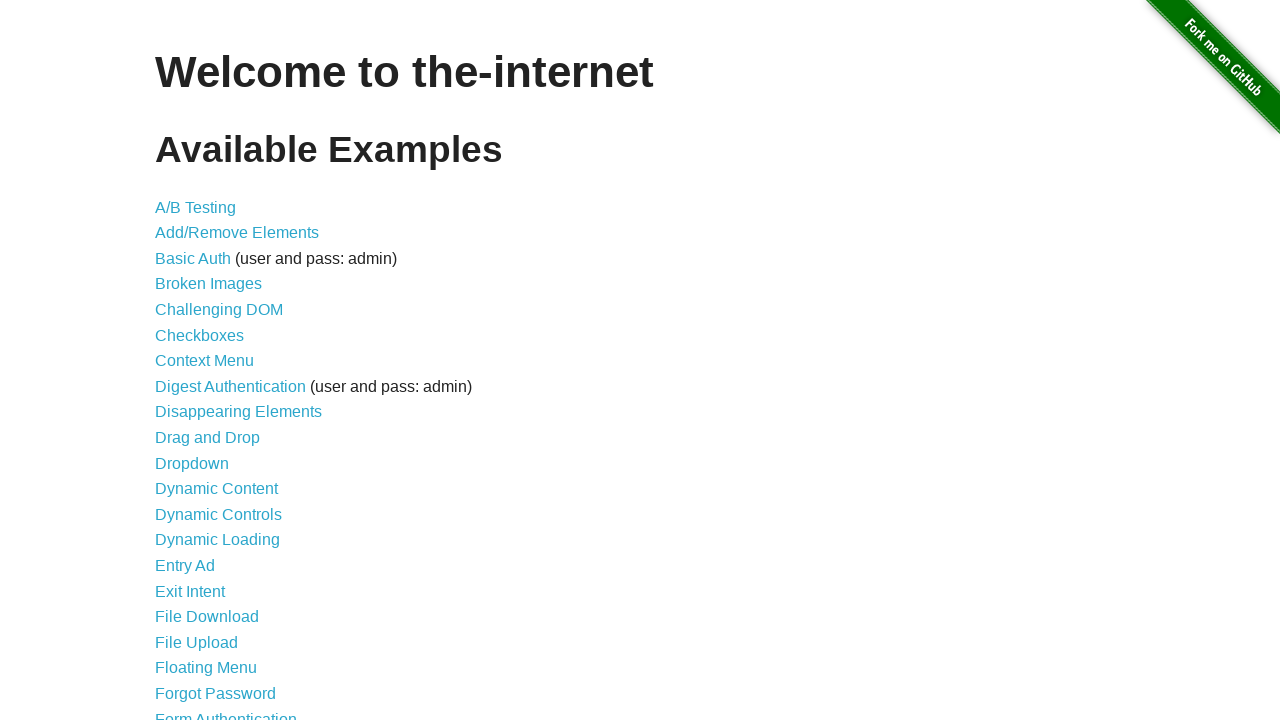

Added growl CSS stylesheet to page
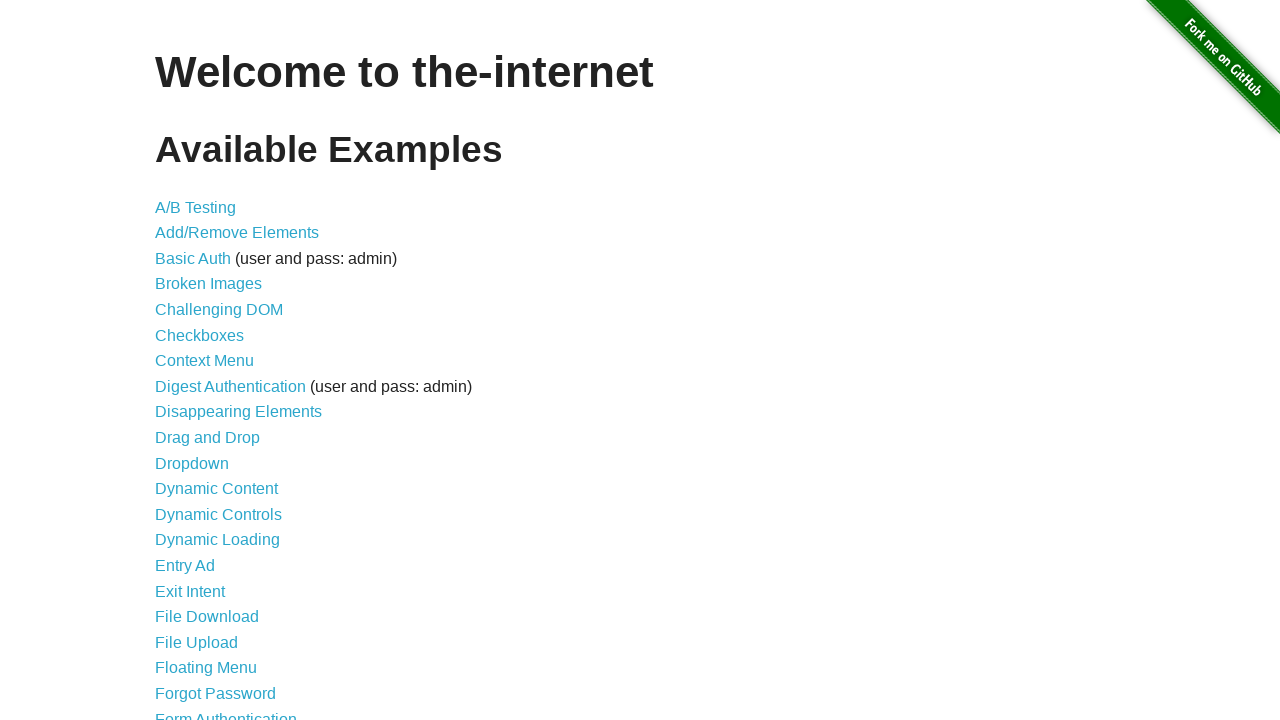

Triggered default growl notification with title 'GET' and message '/'
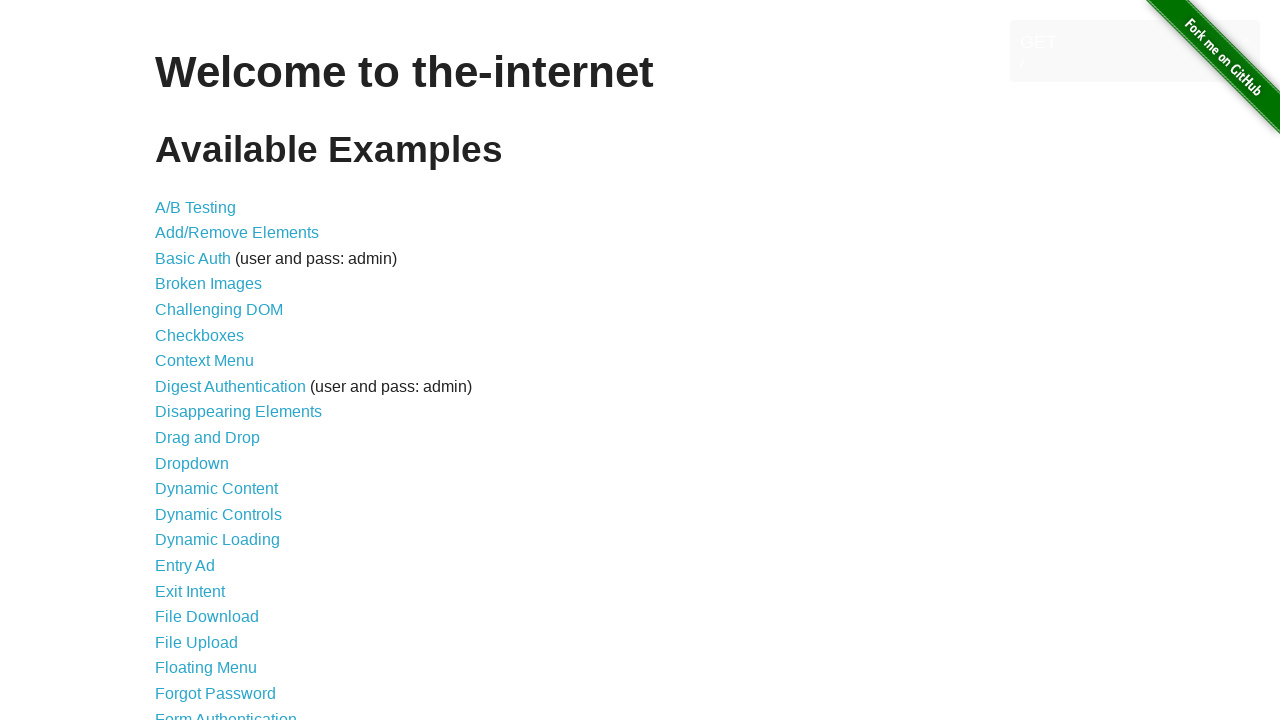

Triggered error growl notification
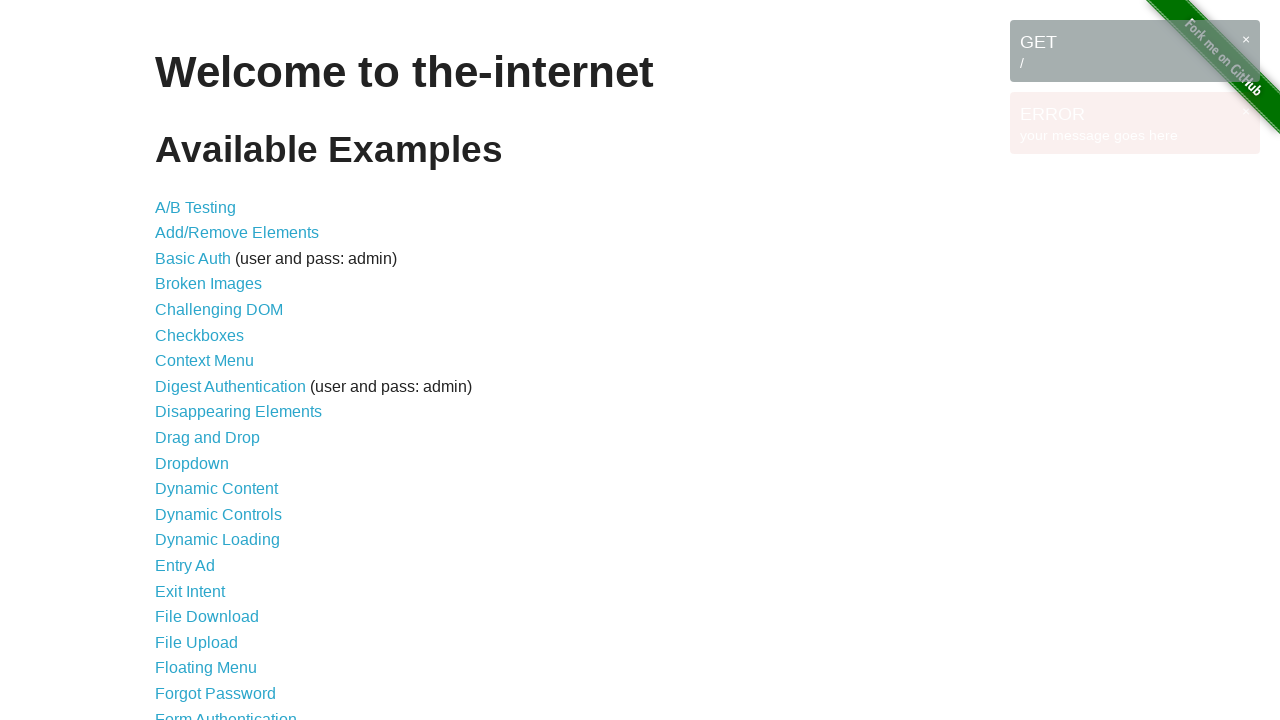

Triggered notice growl notification
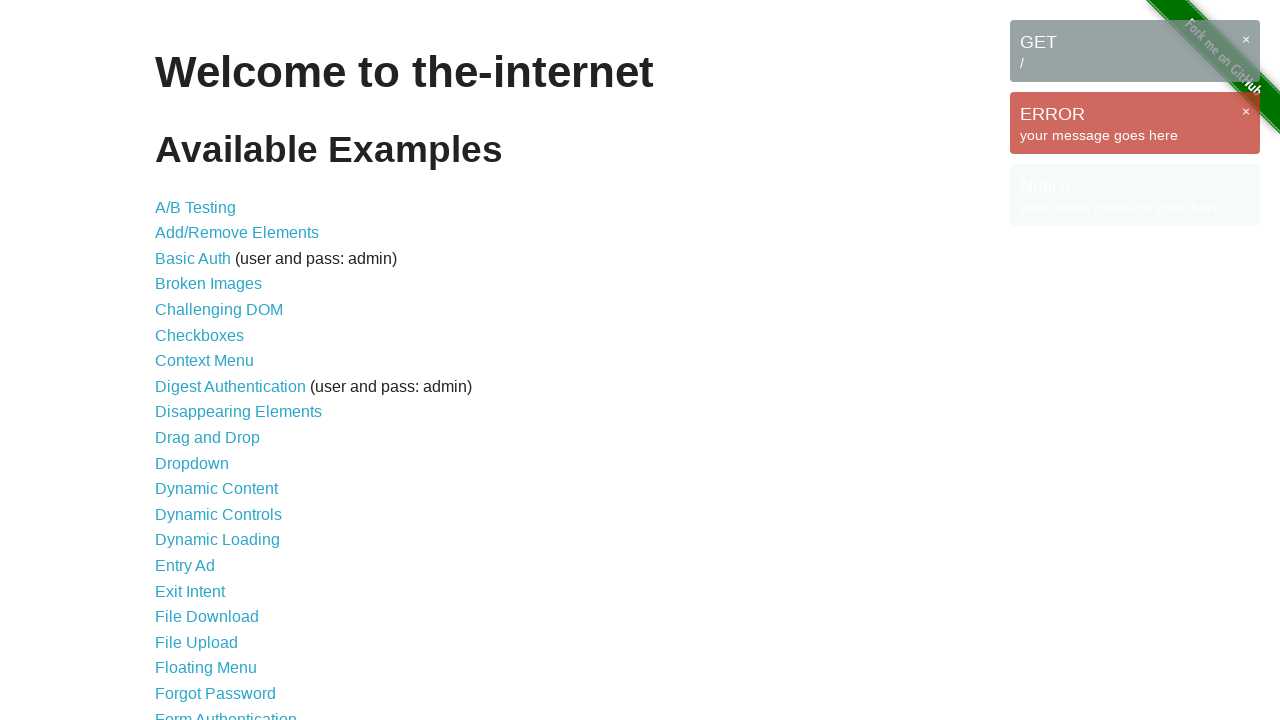

Triggered warning growl notification
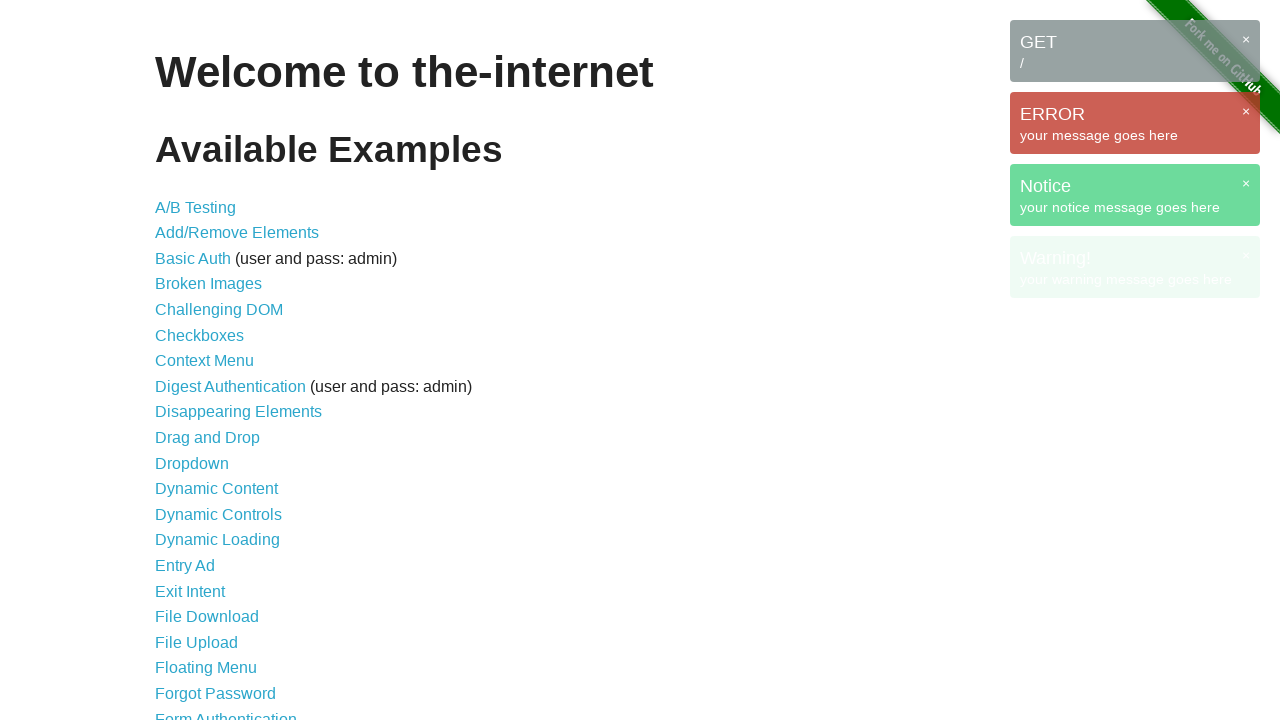

Waited to observe all growl notifications
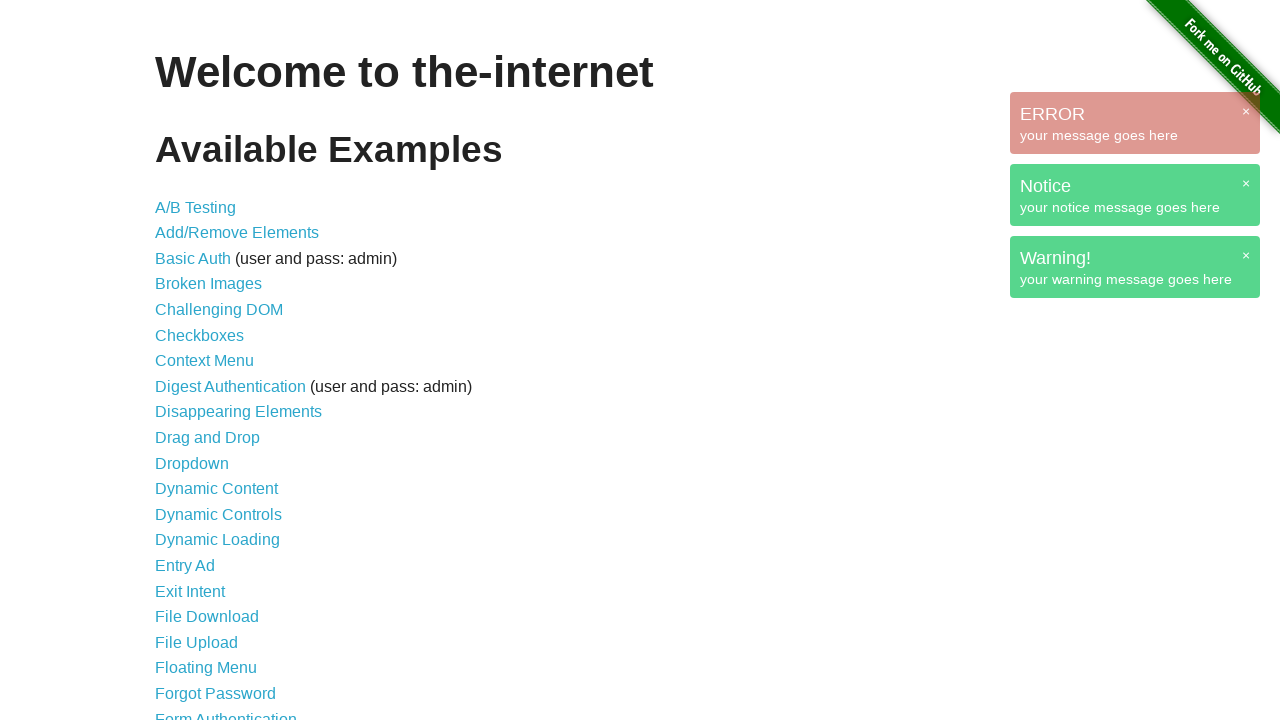

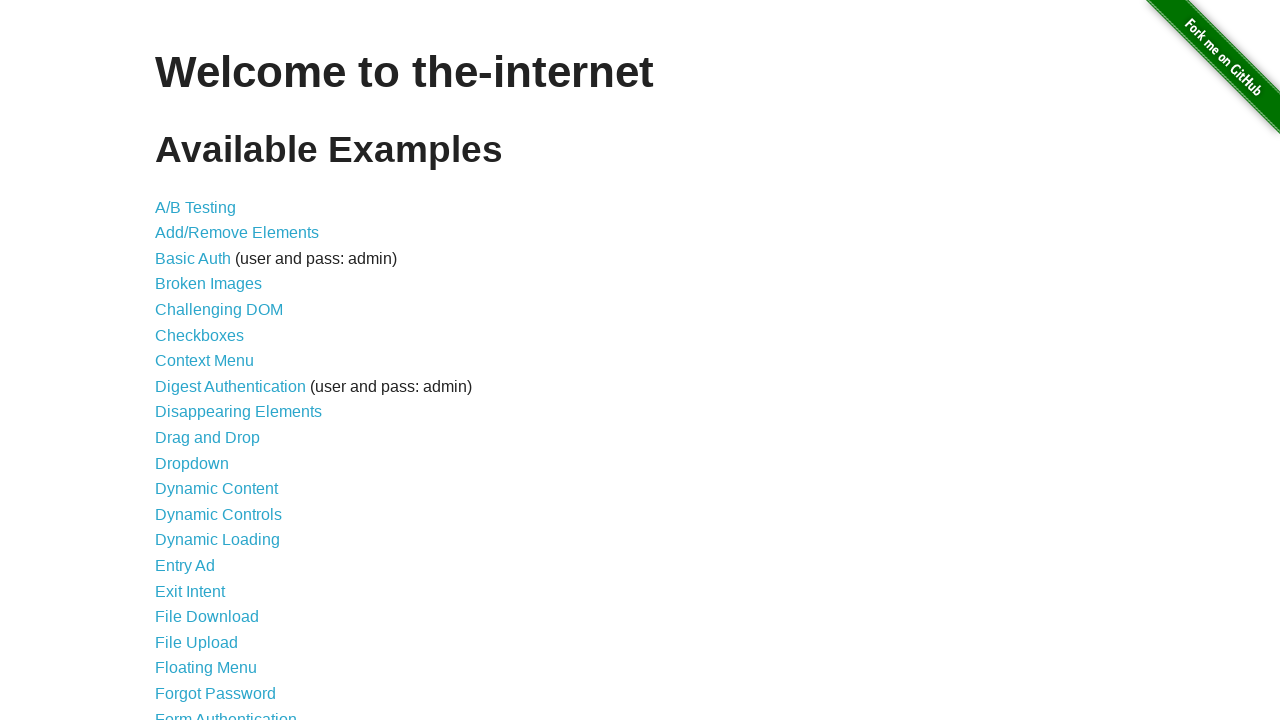